Verifies that the YouTube homepage loads successfully by checking the page title

Starting URL: https://www.youtube.com

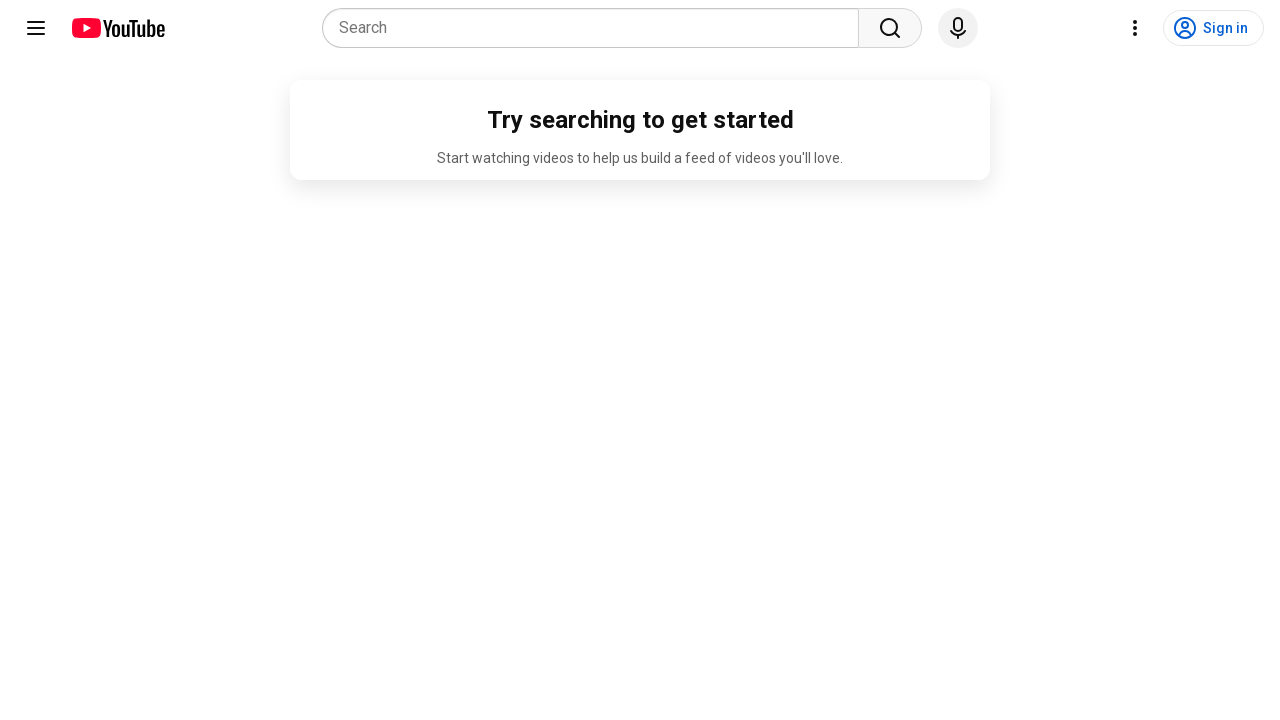

Navigated to YouTube homepage
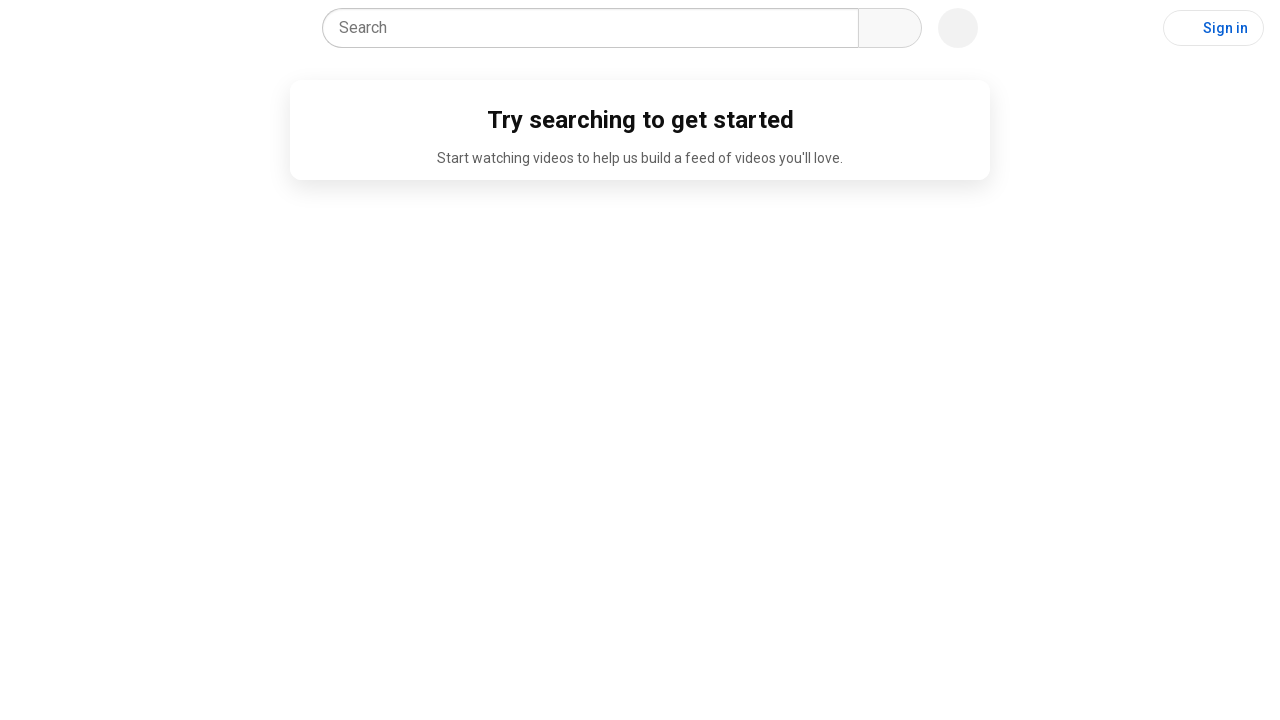

Verified page title contains 'YouTube'
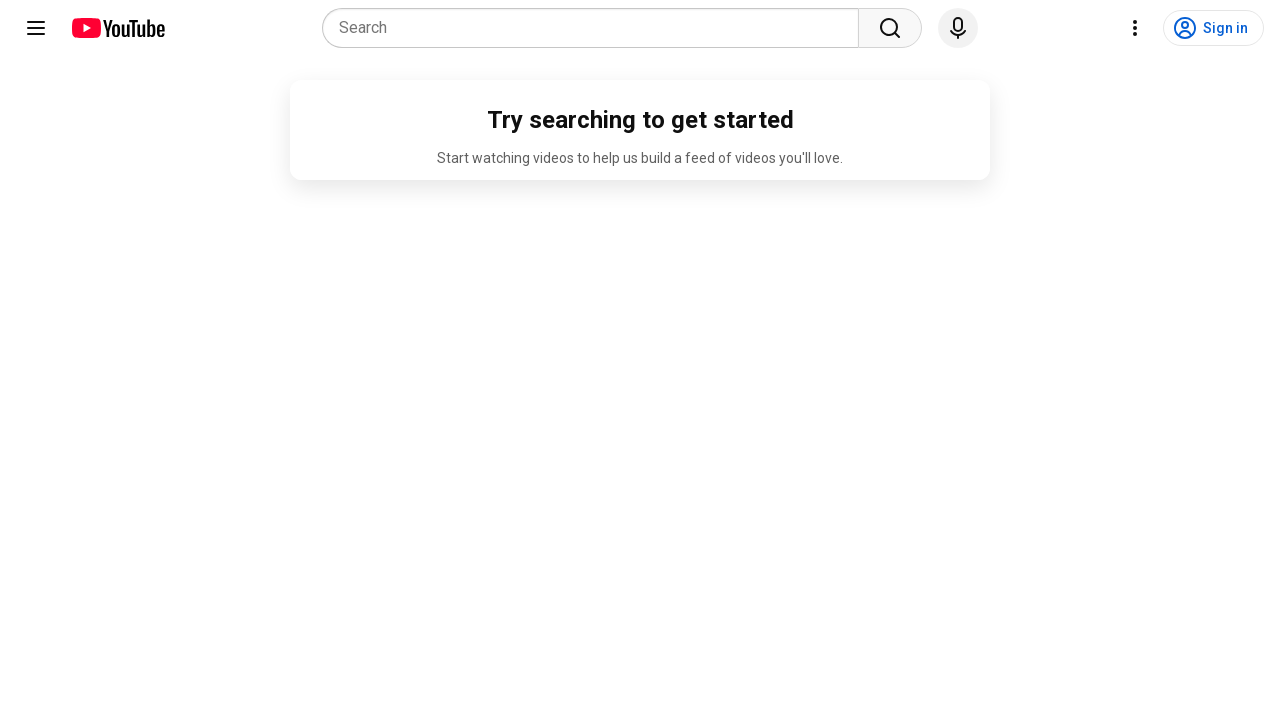

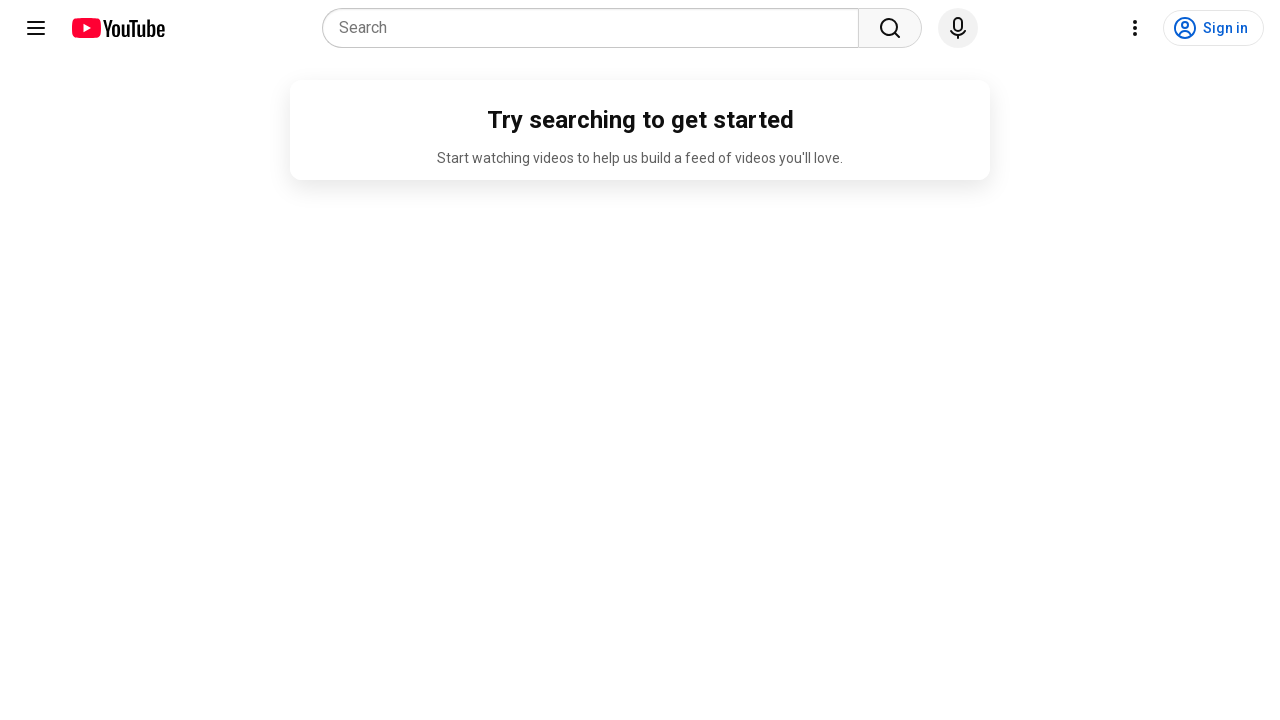